Tests checkbox functionality by finding all checkboxes on the page and clicking any that are not already selected to ensure all are checked.

Starting URL: https://the-internet.herokuapp.com/checkboxes

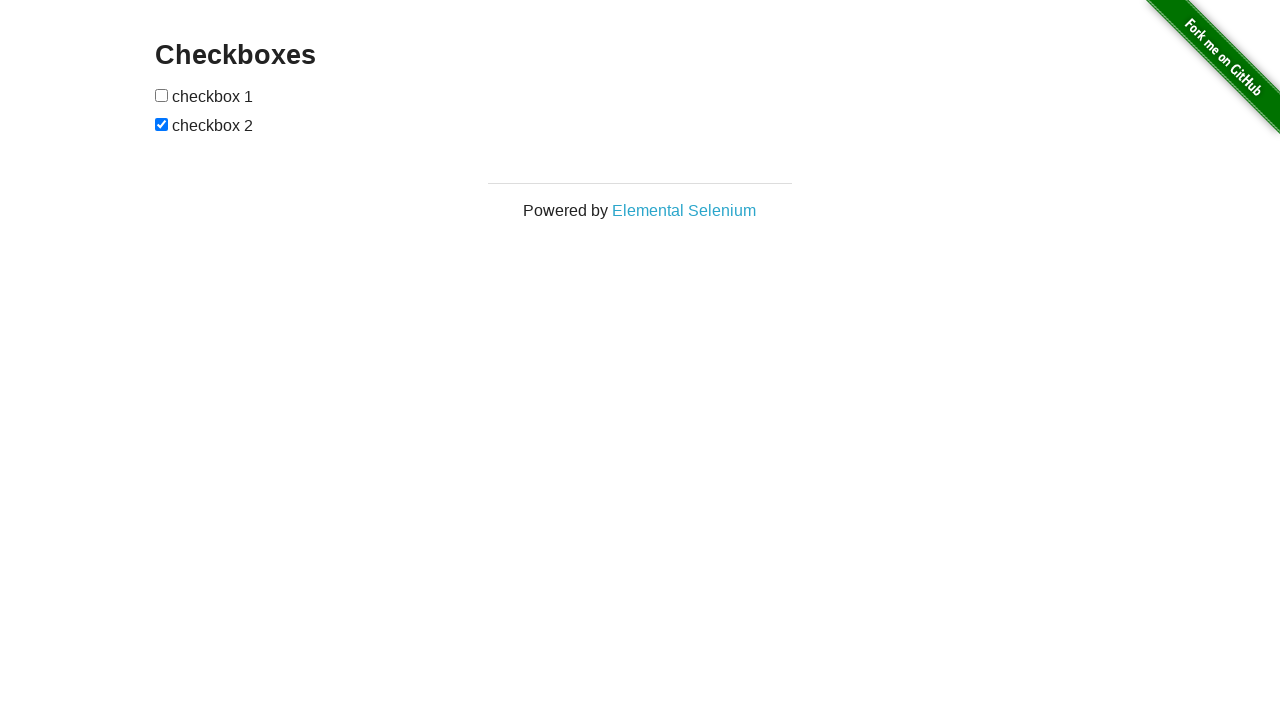

Waited for checkboxes to load on the page
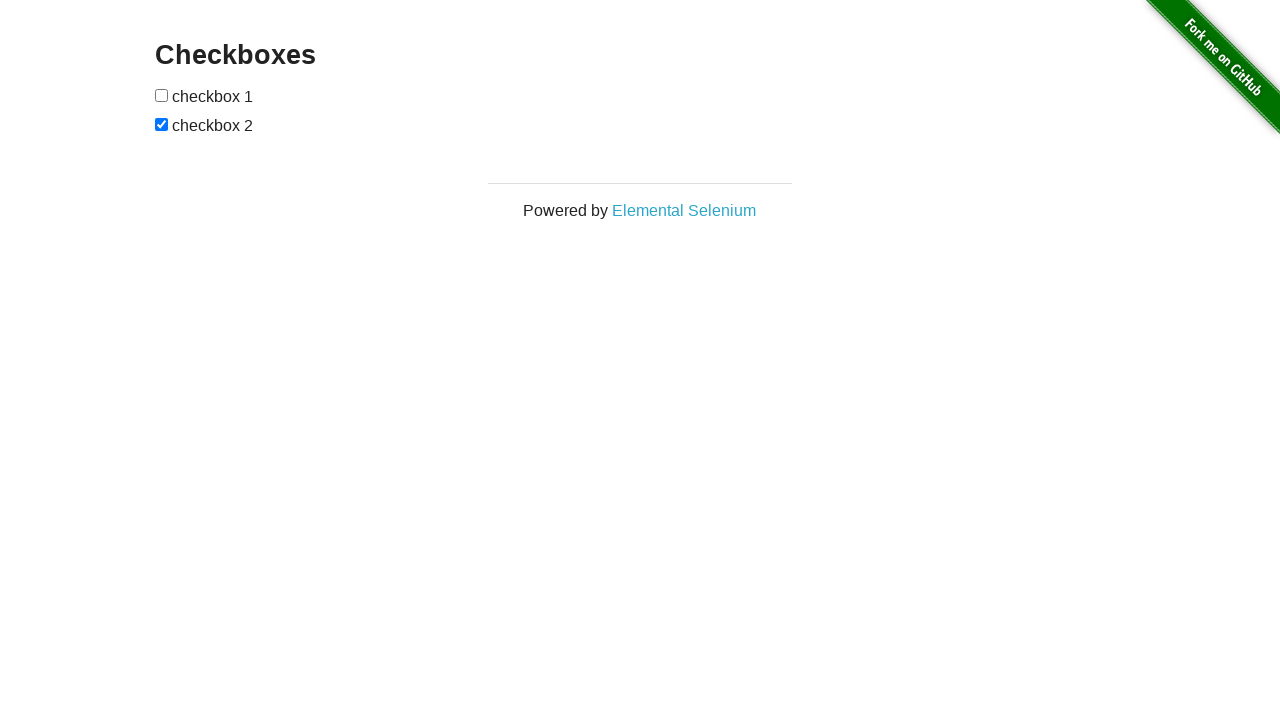

Located all checkboxes on the page
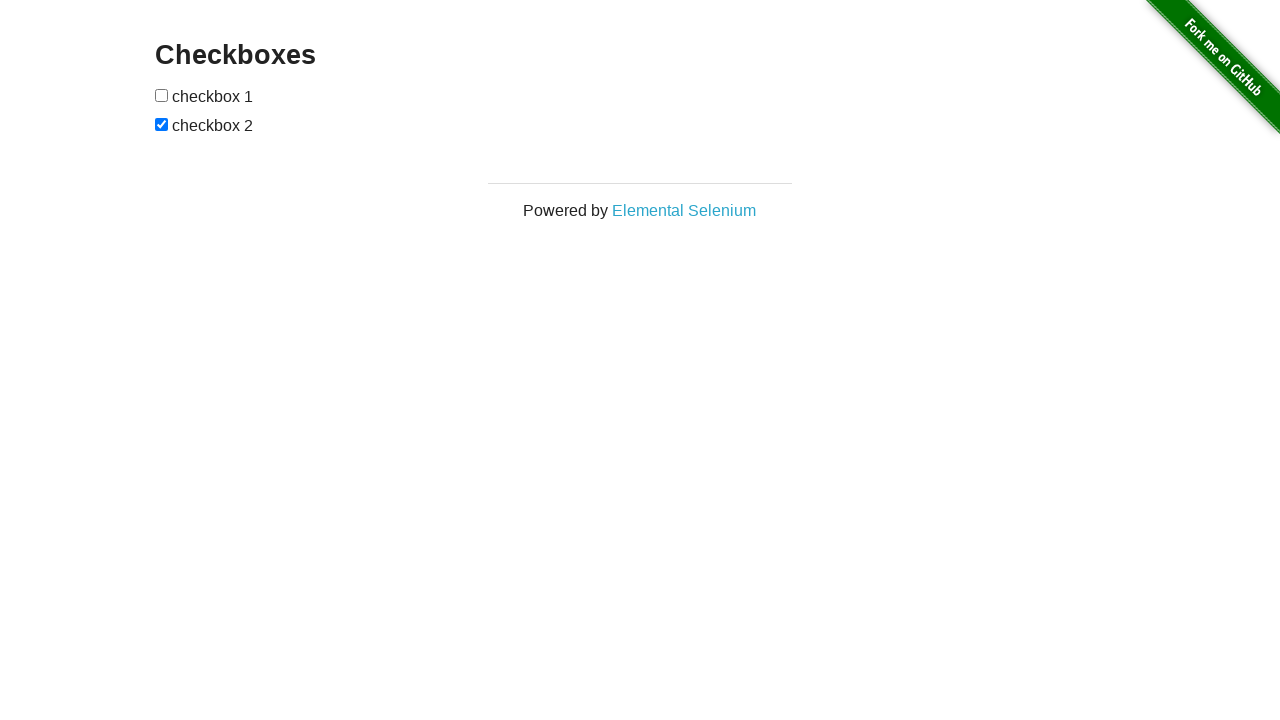

Found 2 checkboxes total
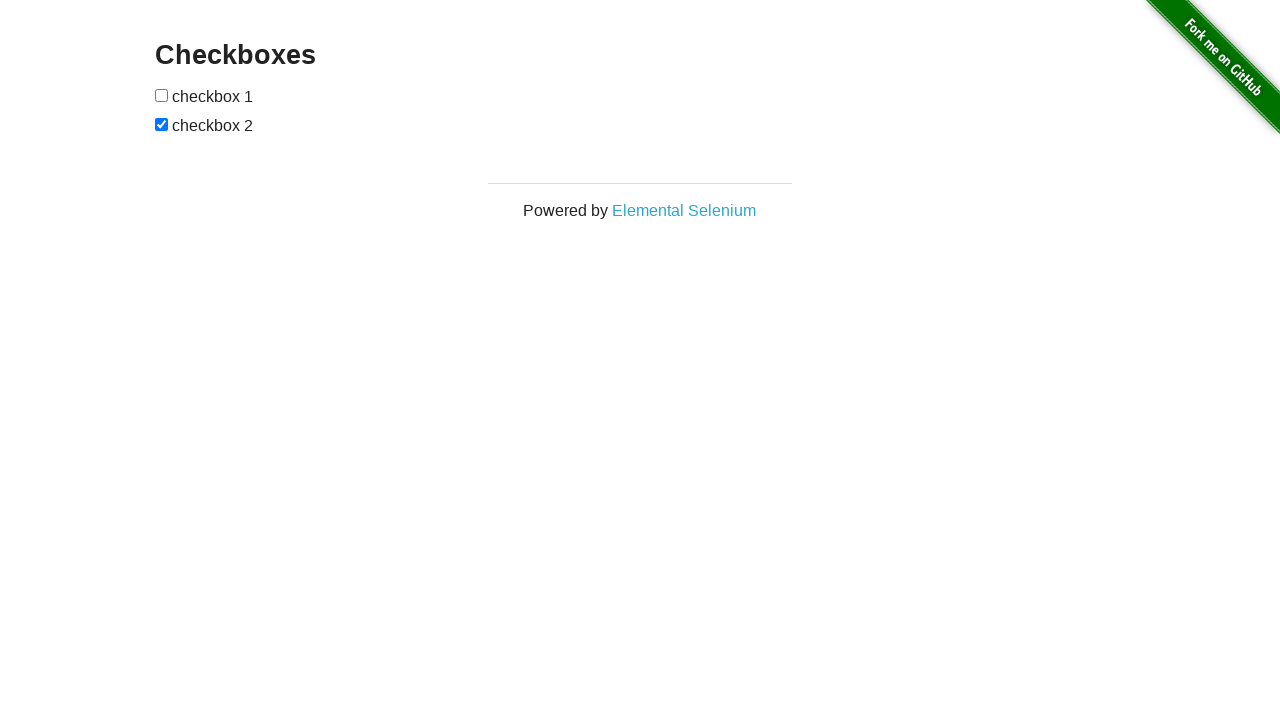

Retrieved checkbox 1 of 2
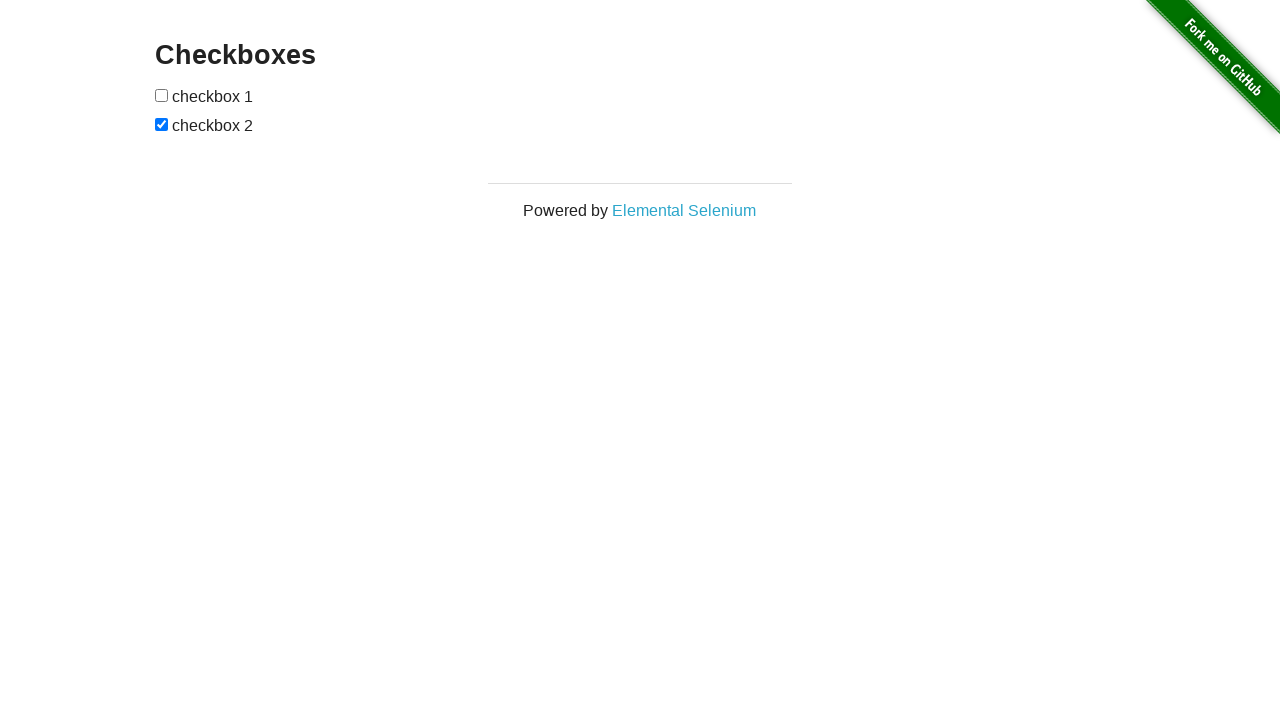

Clicked unchecked checkbox 1 to select it at (162, 95) on input[type='checkbox'] >> nth=0
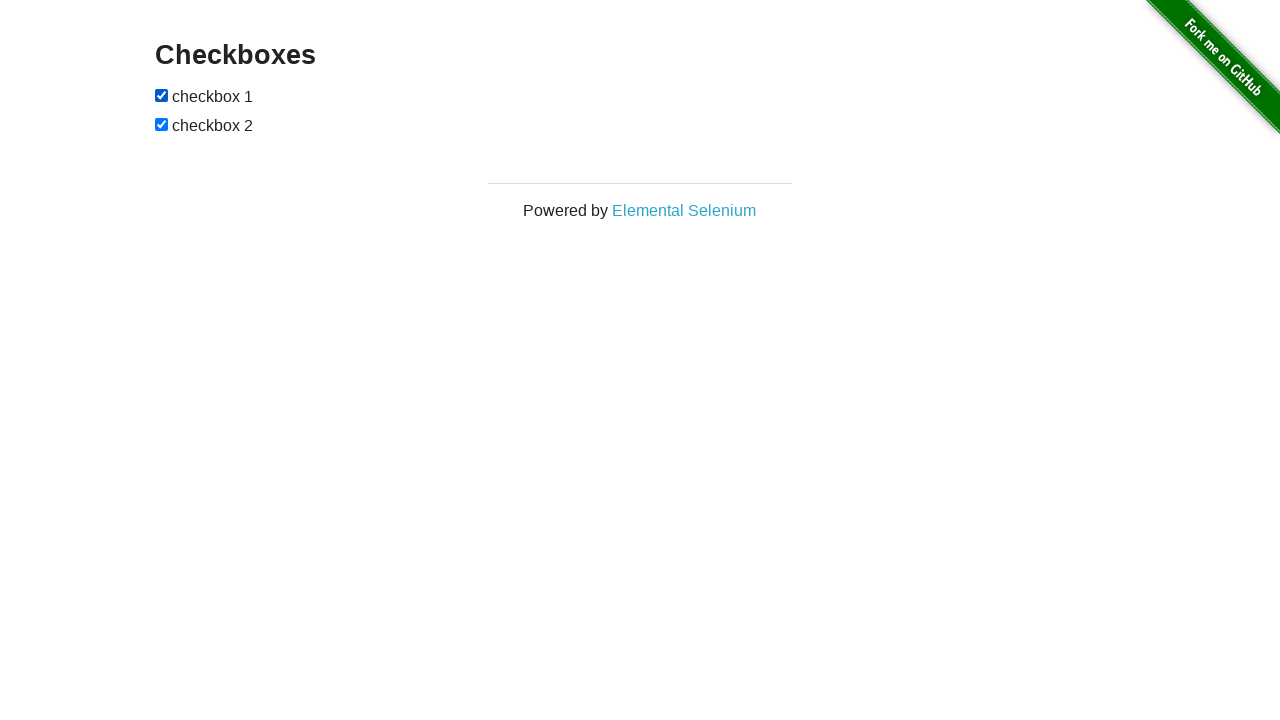

Retrieved checkbox 2 of 2
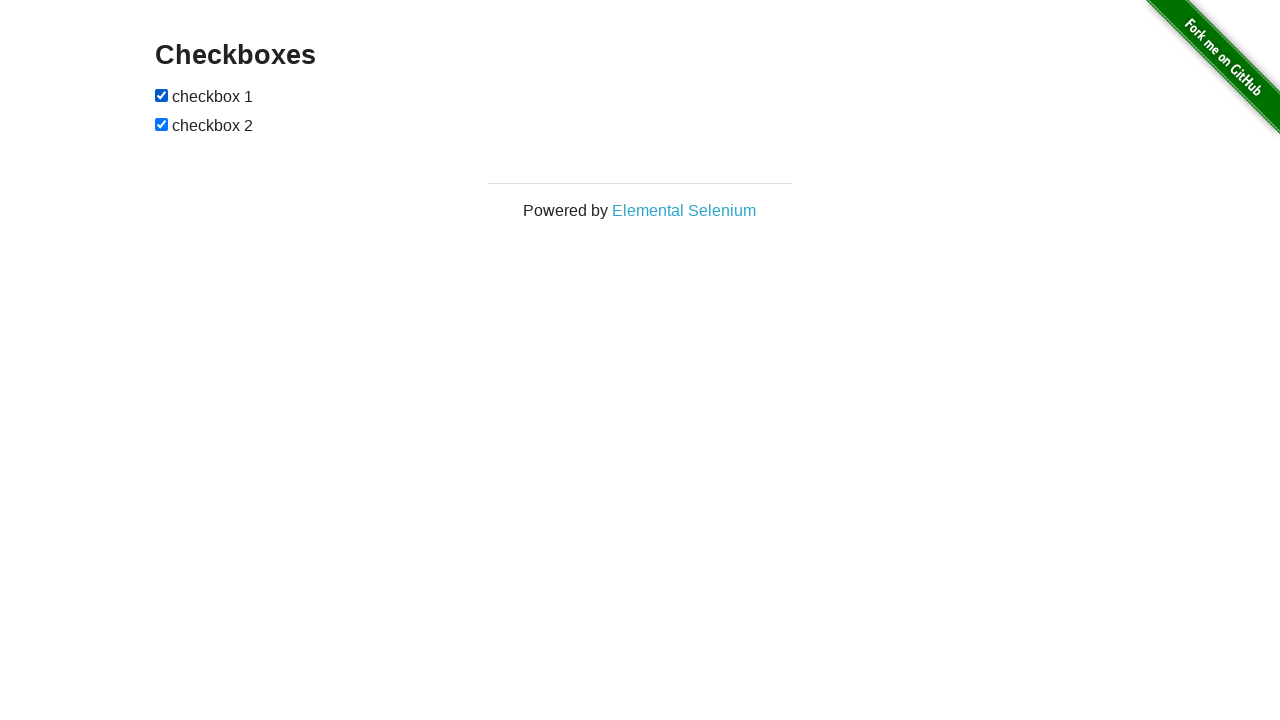

Checkbox 2 was already checked, skipped
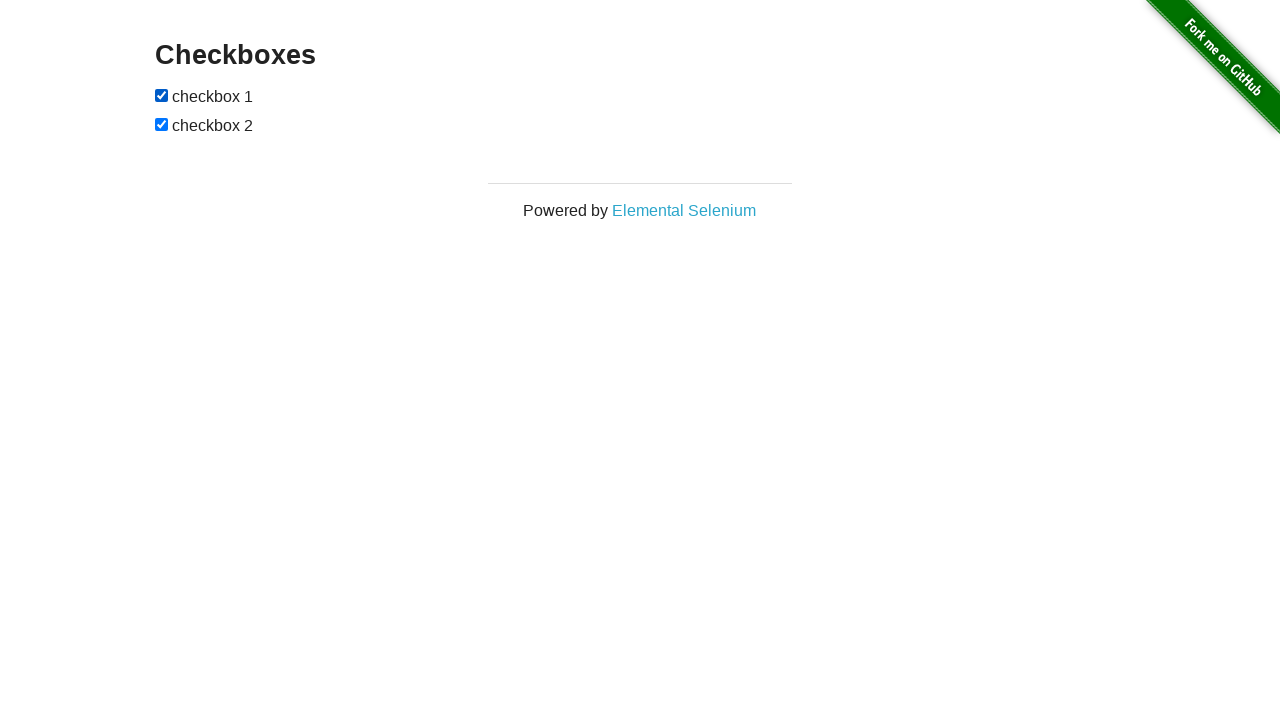

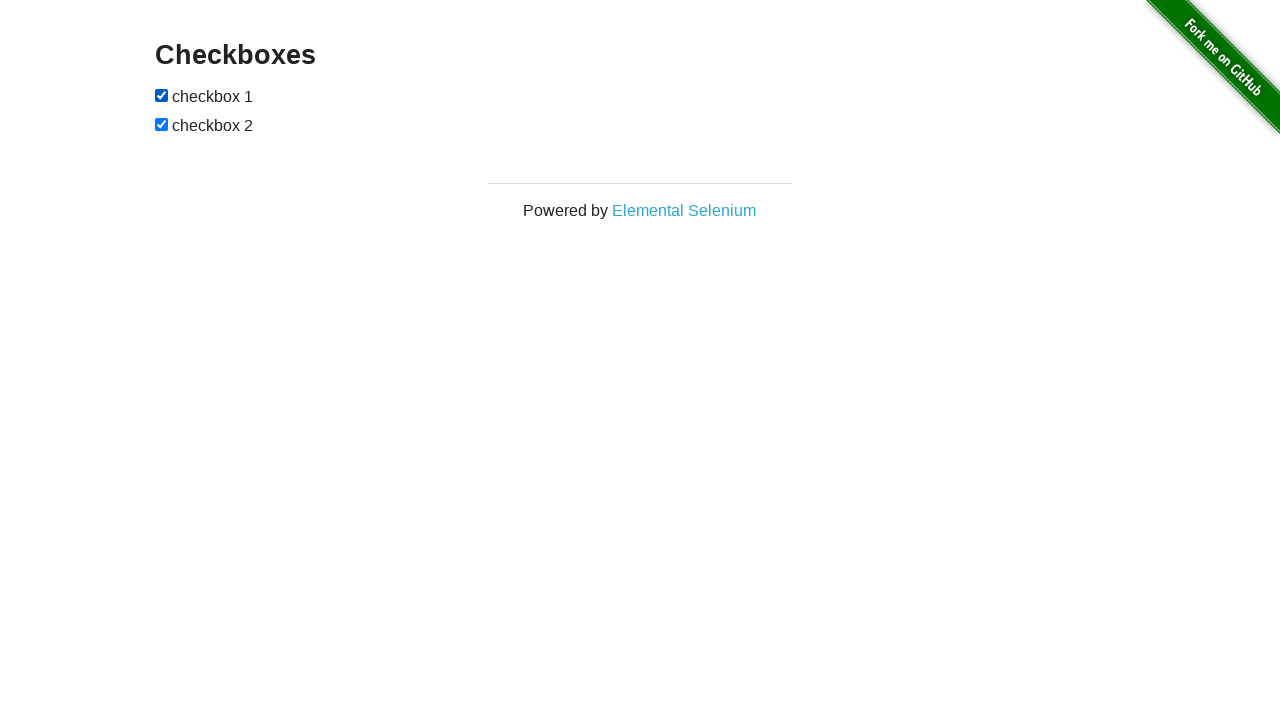